Tests JavaScript confirmation alert handling by clicking a button to trigger the alert, accepting it, and verifying the result message on the page.

Starting URL: http://the-internet.herokuapp.com/javascript_alerts

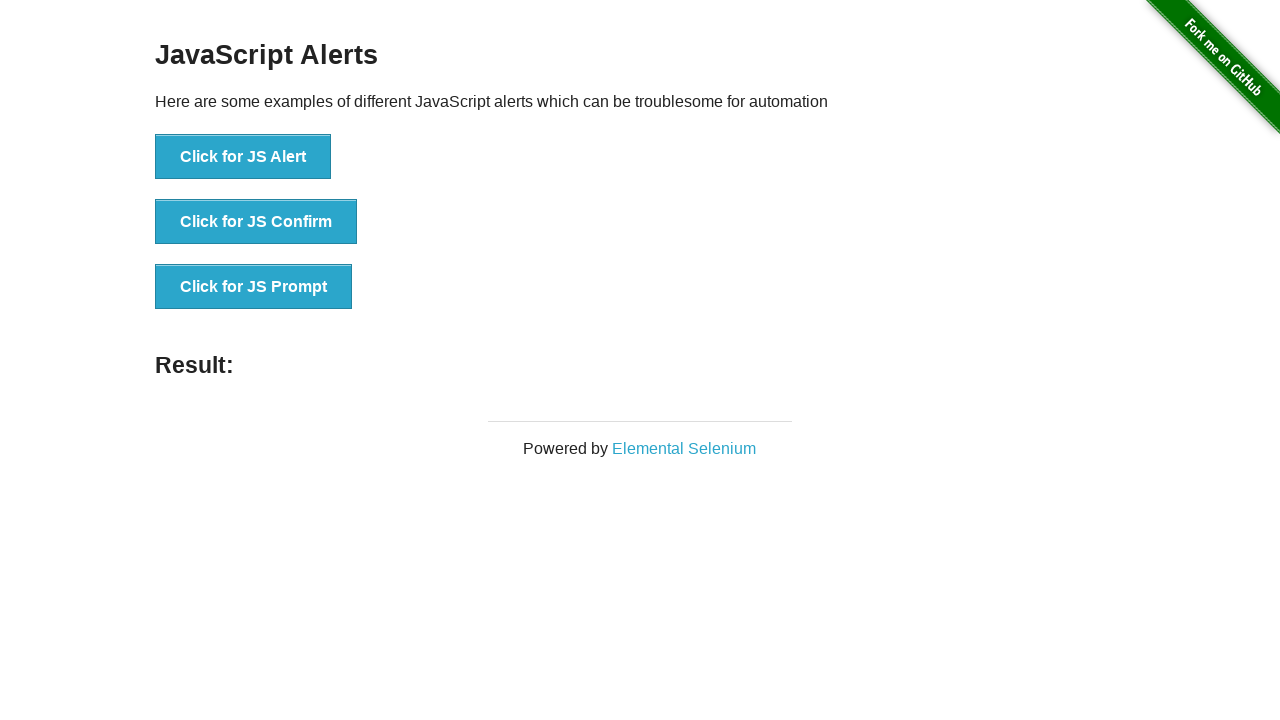

Clicked the second button to trigger JavaScript confirmation alert at (256, 222) on css=button >> nth=1
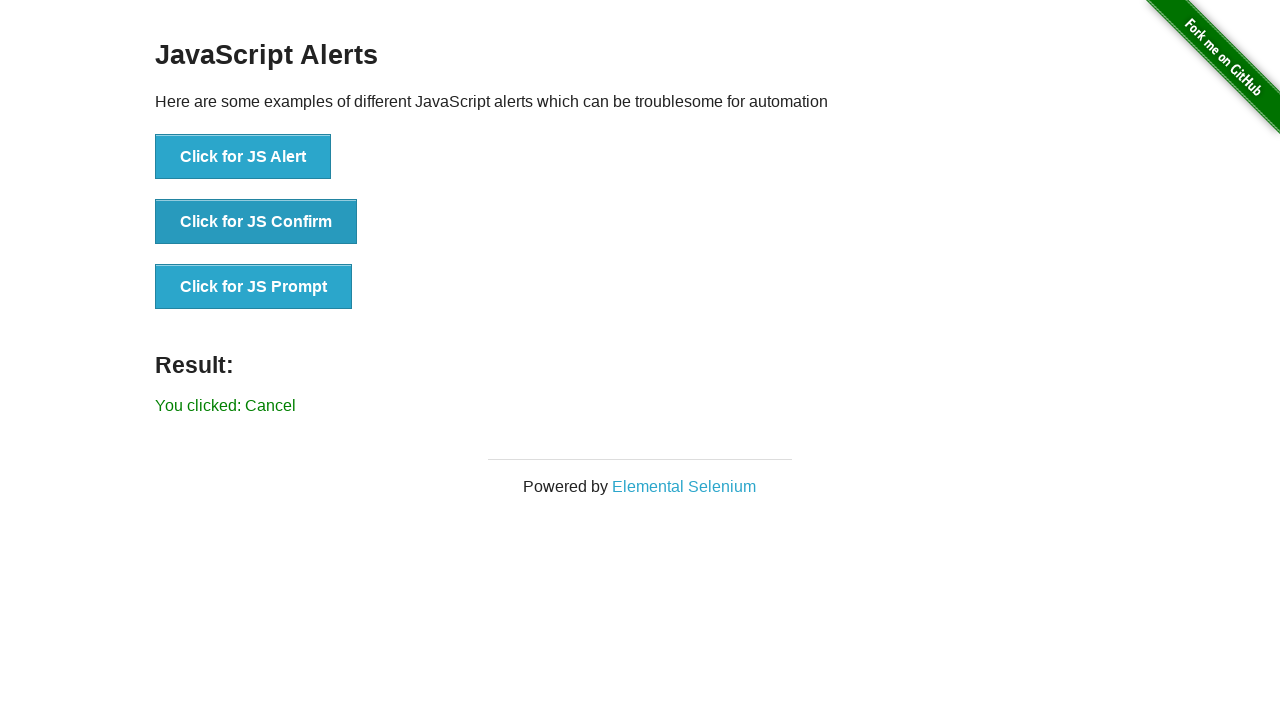

Set up dialog handler to accept alerts
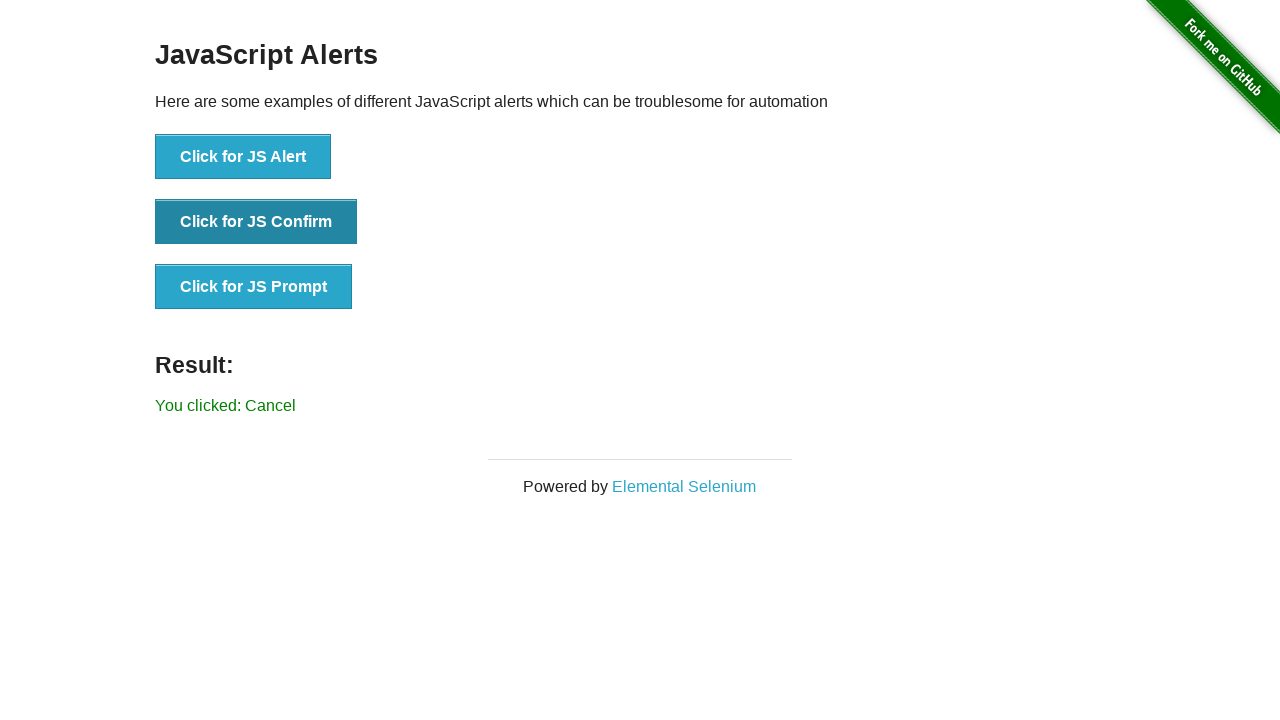

Clicked the second button again to trigger the alert with handler active at (256, 222) on css=button >> nth=1
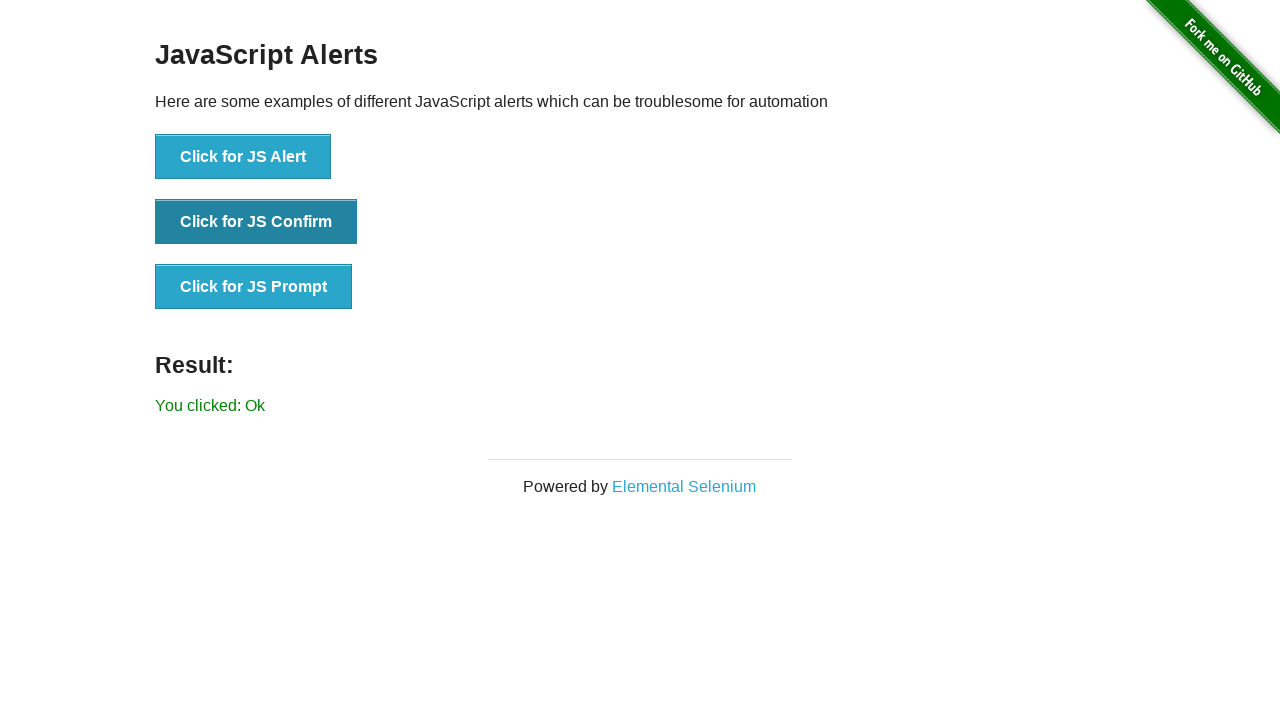

Retrieved result text from the page
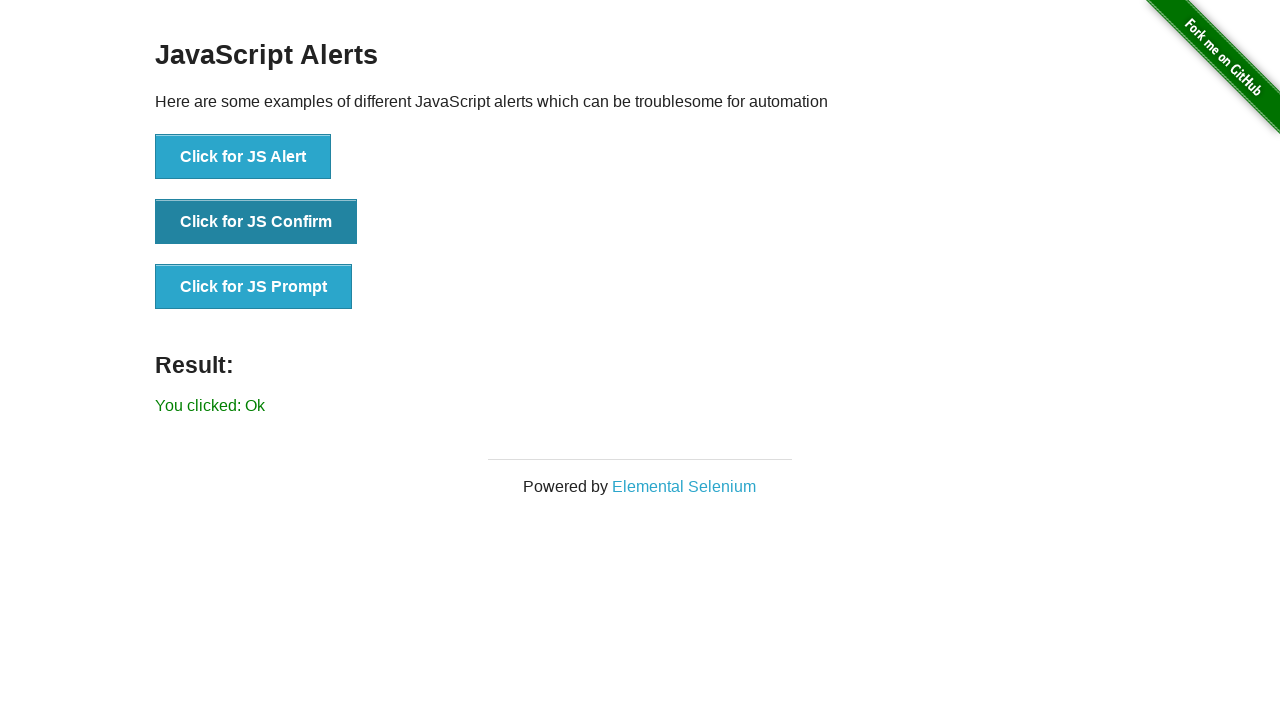

Verified that result message is 'You clicked: Ok'
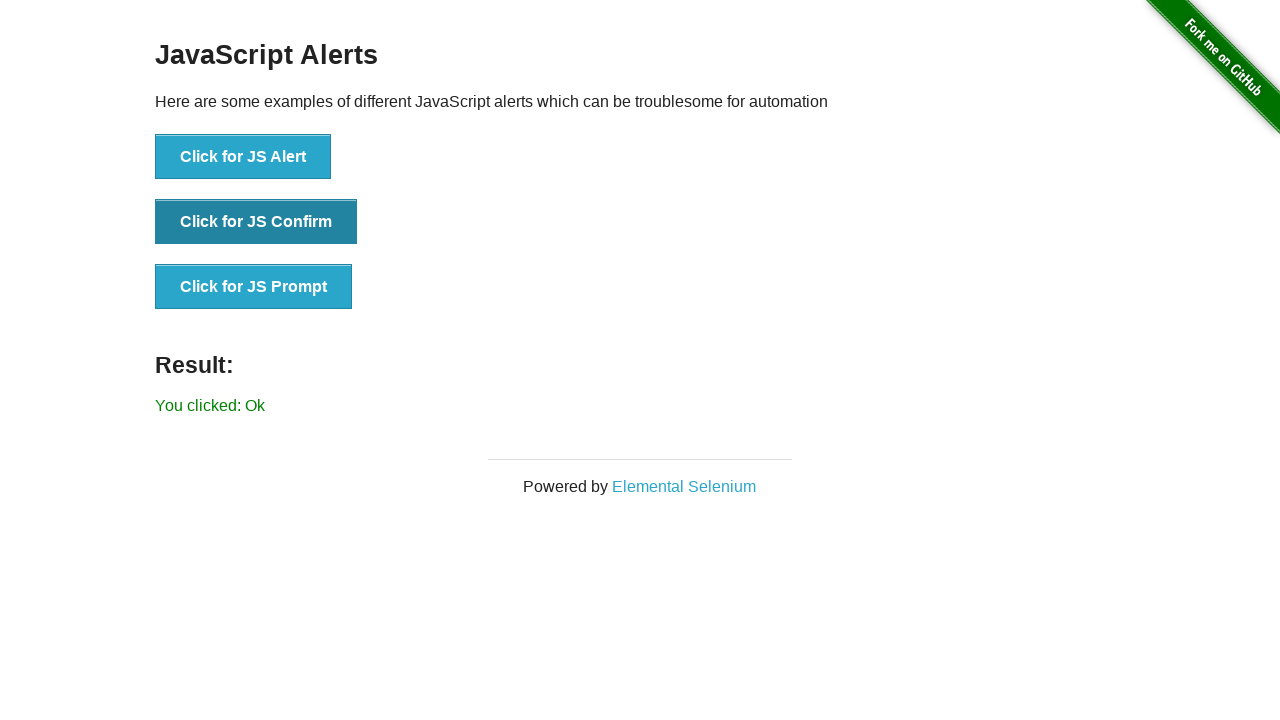

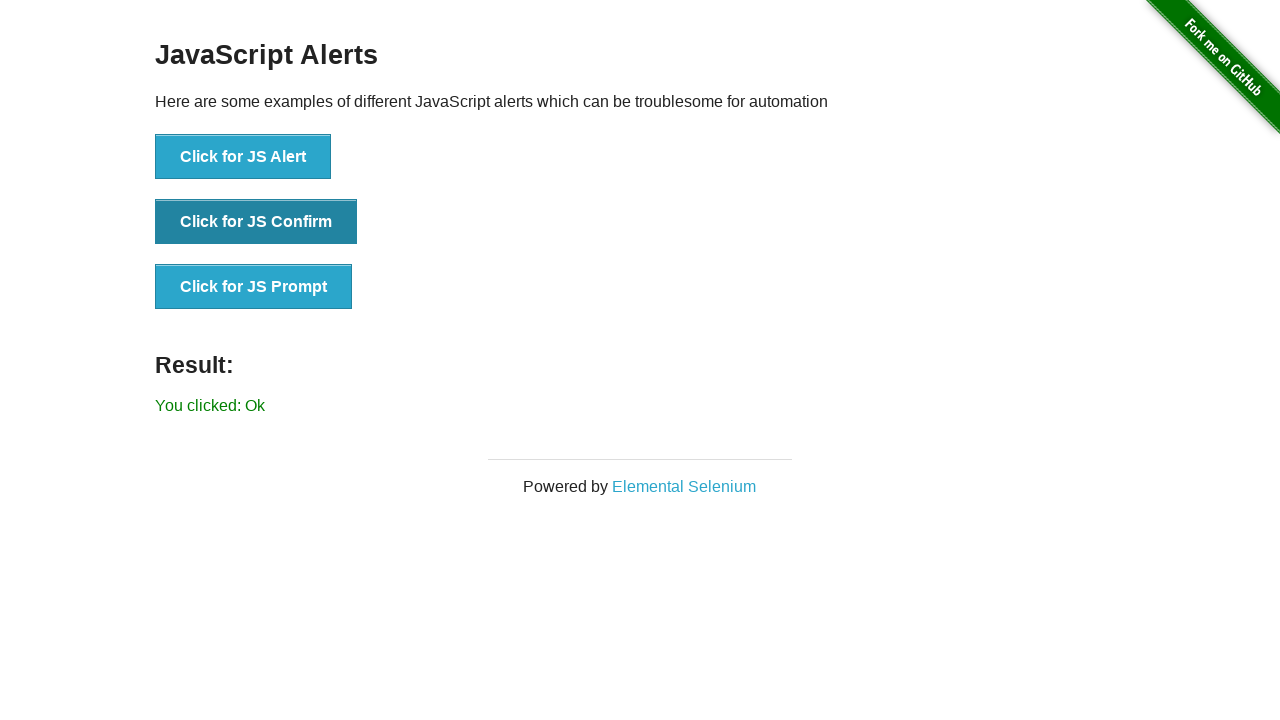